Launches browser, maximizes window, and navigates to Nykaa Fashion website to verify the page loads successfully.

Starting URL: https://www.nykaafashion.com/

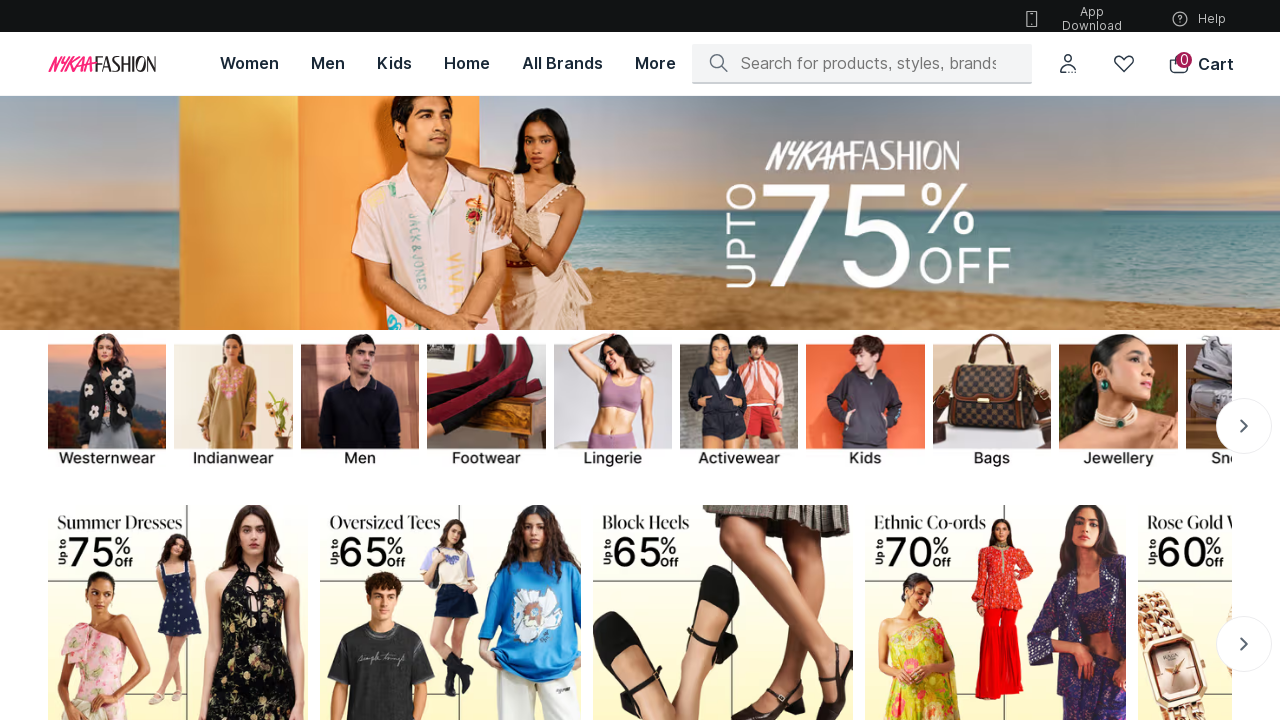

Set viewport to 1920x1080 to maximize browser window
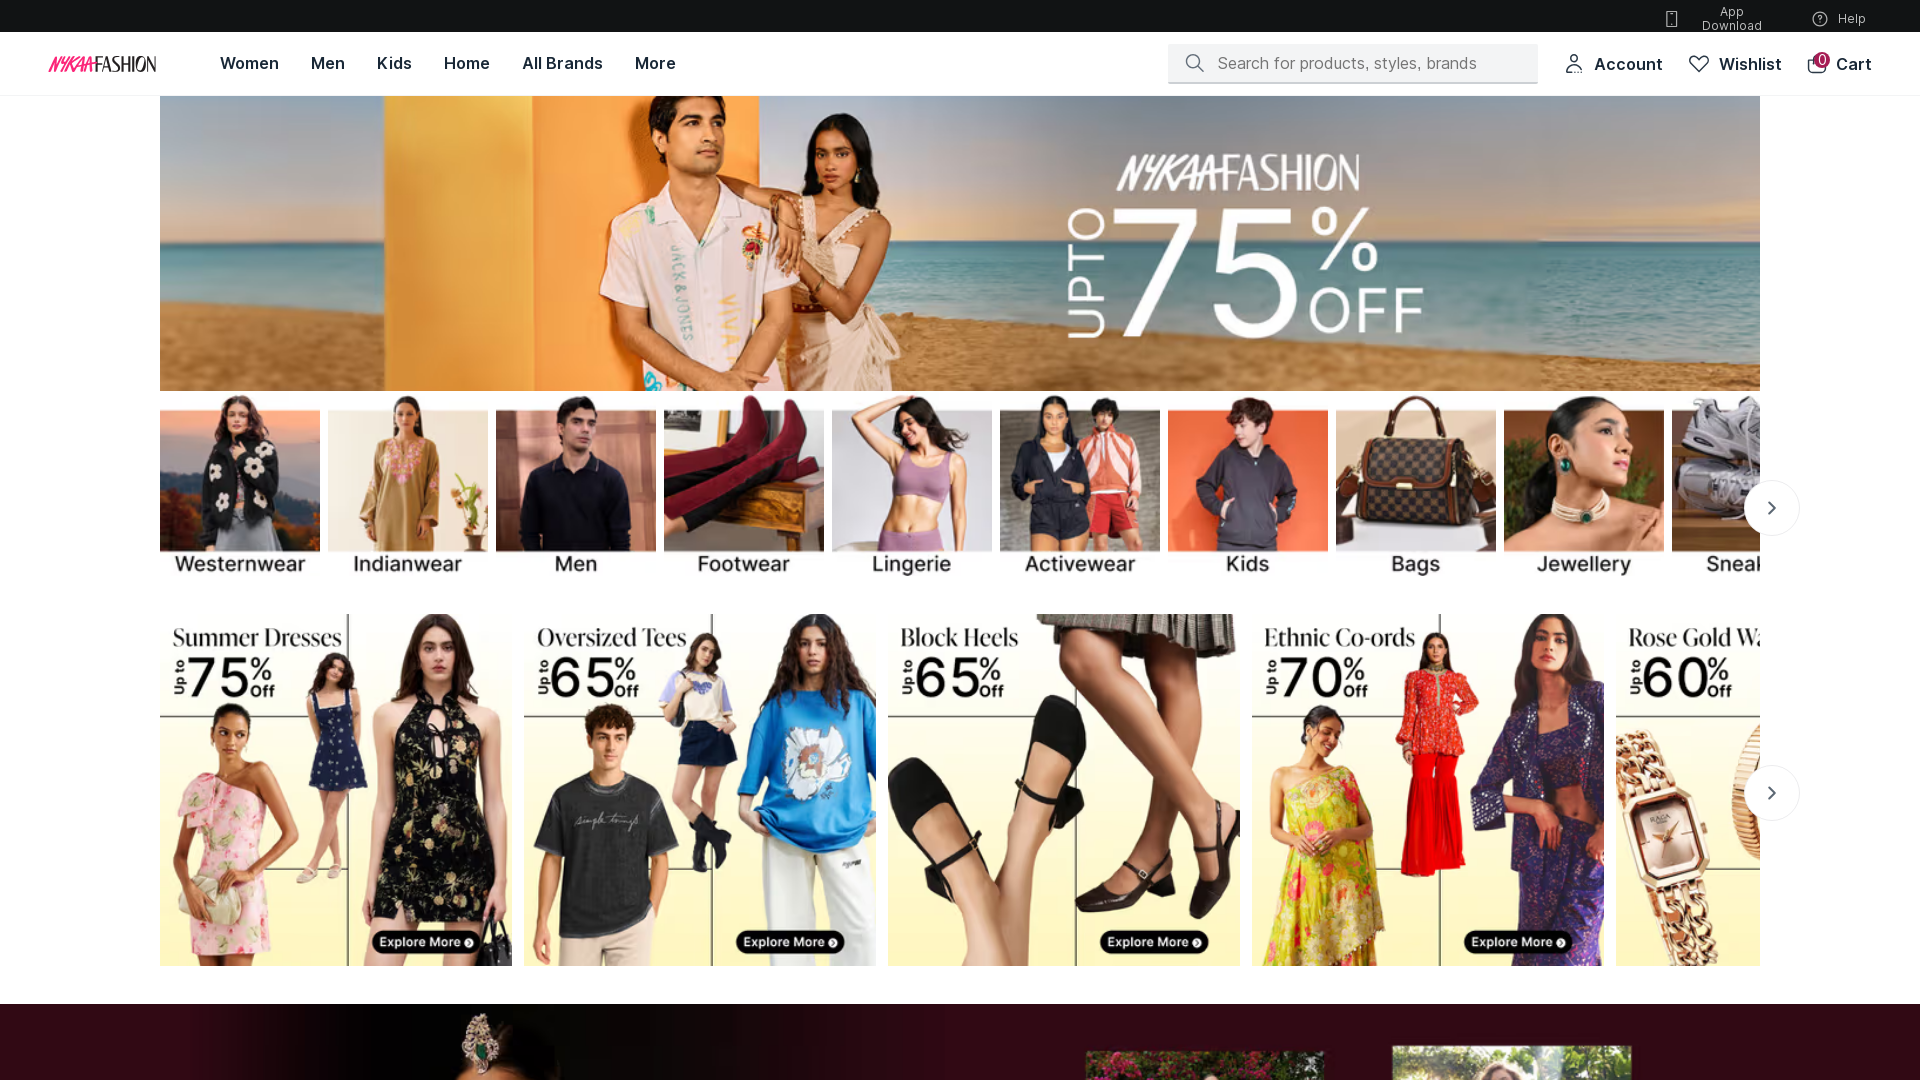

Nykaa Fashion page loaded successfully (domcontentloaded state reached)
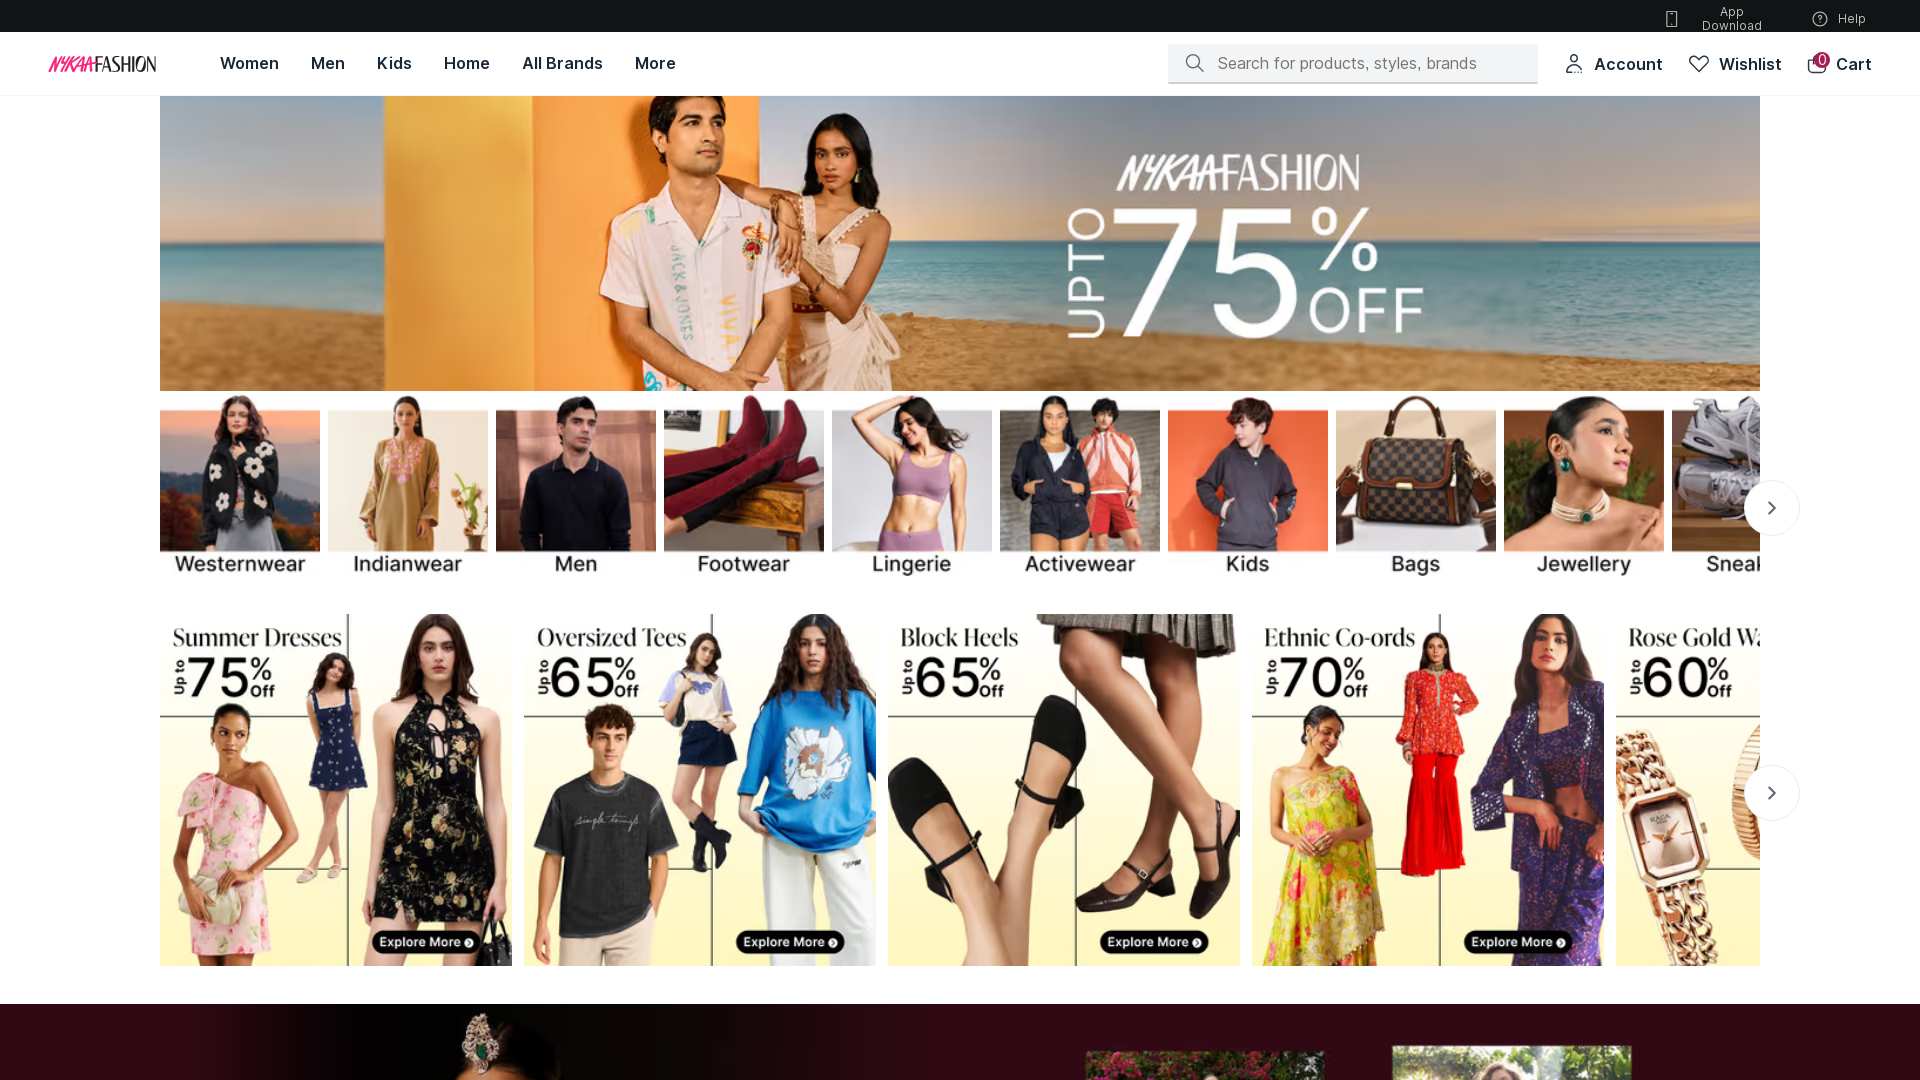

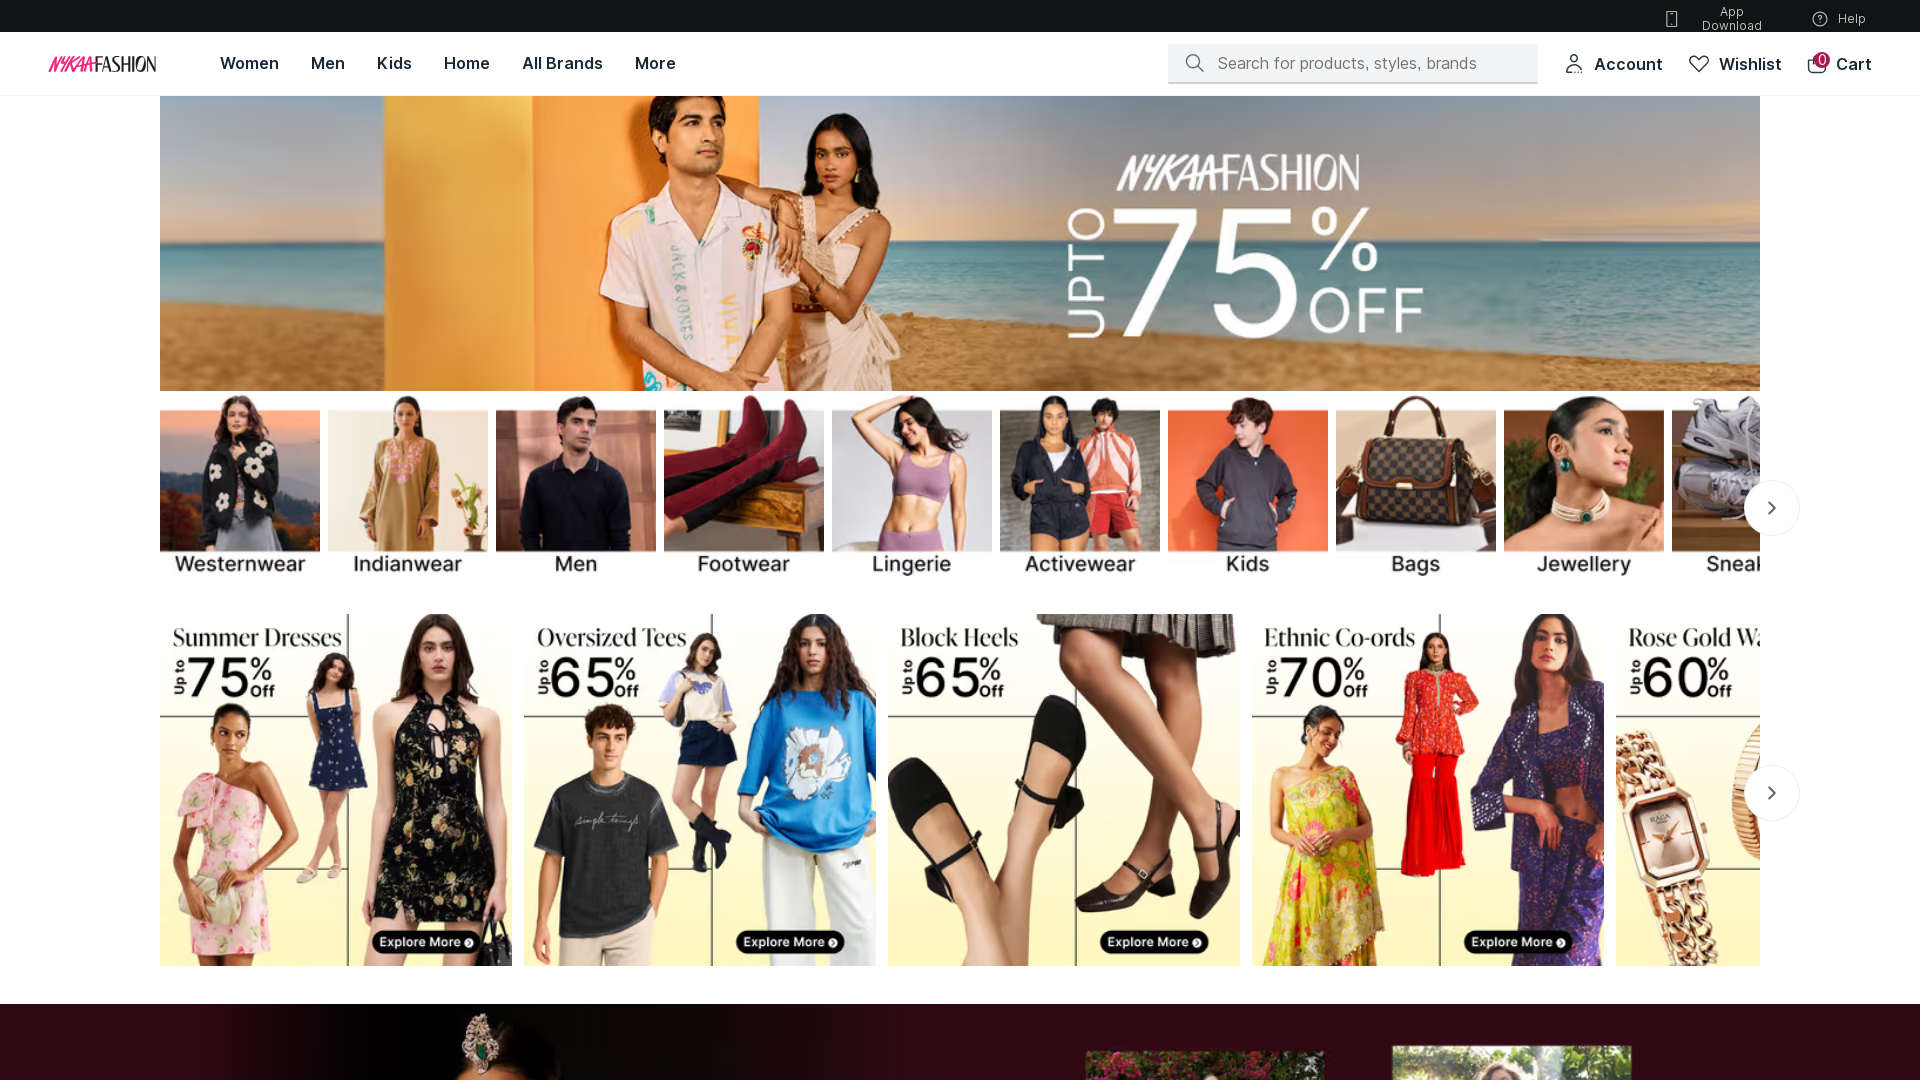